Tests a math challenge page by reading an input value, calculating the result using a logarithmic formula, filling in the answer, checking required checkboxes/radio buttons, and submitting the form.

Starting URL: https://suninjuly.github.io/math.html

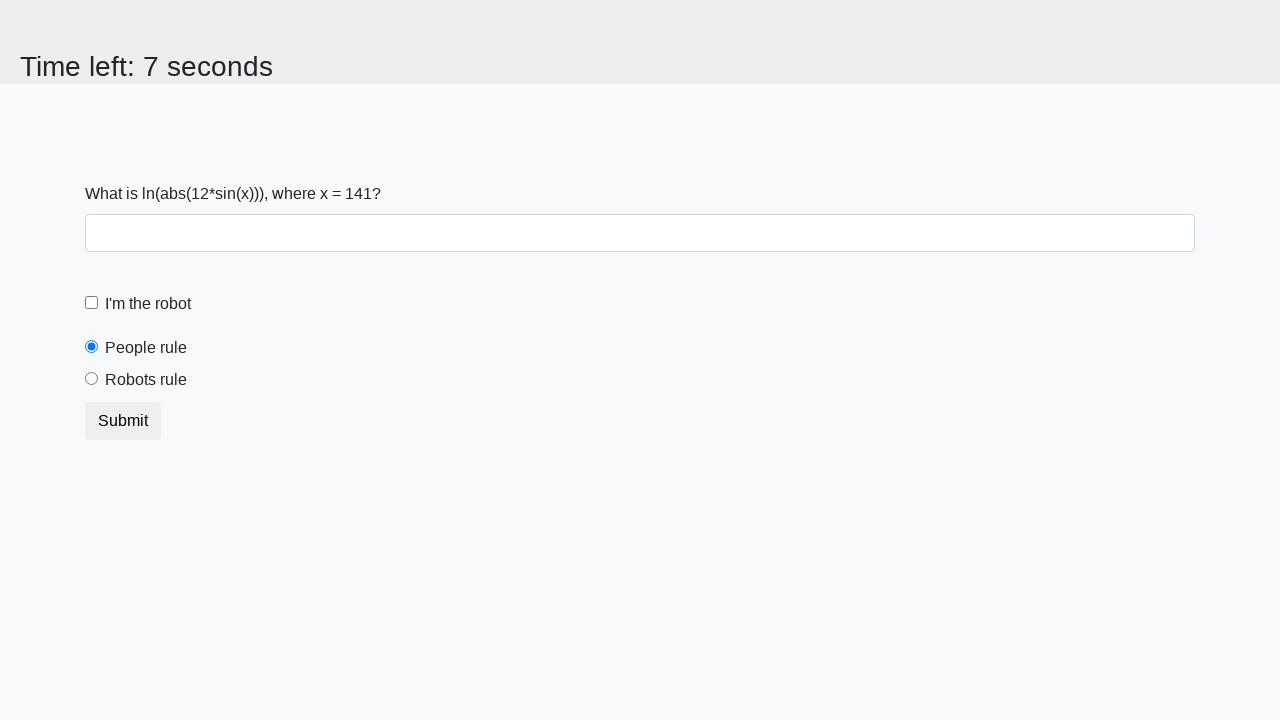

Located the input value element
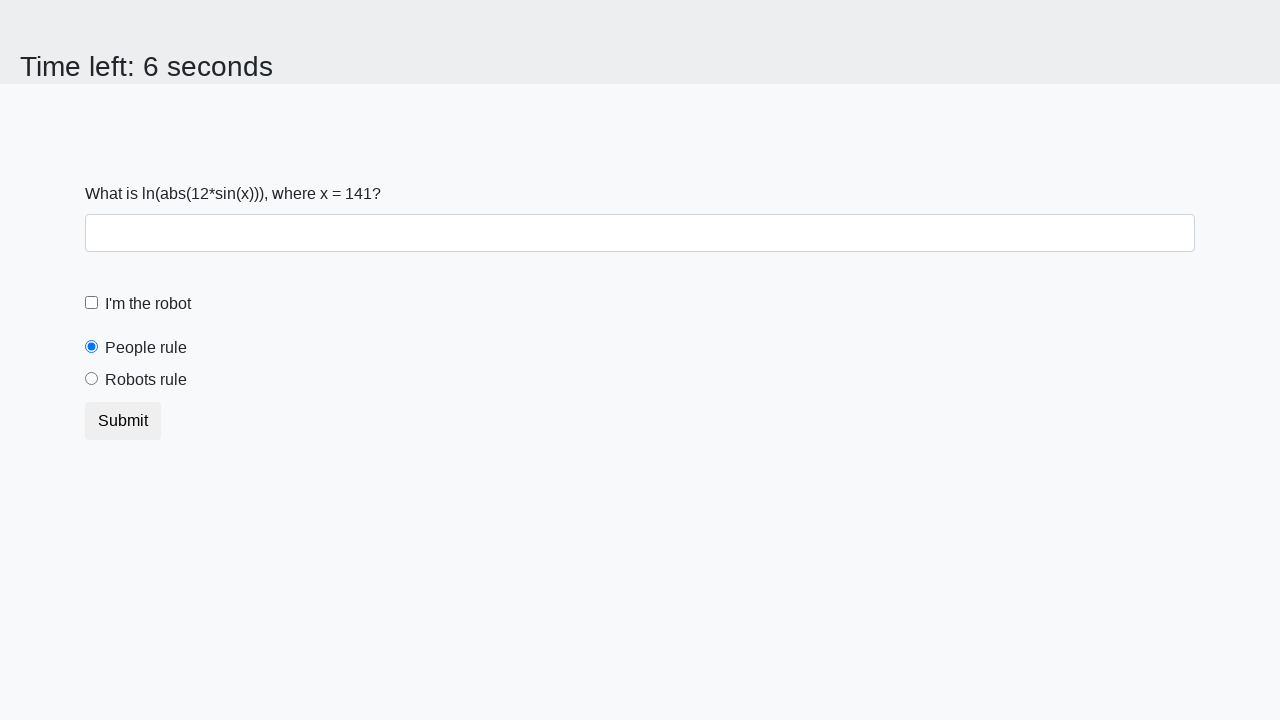

Retrieved x value from input element
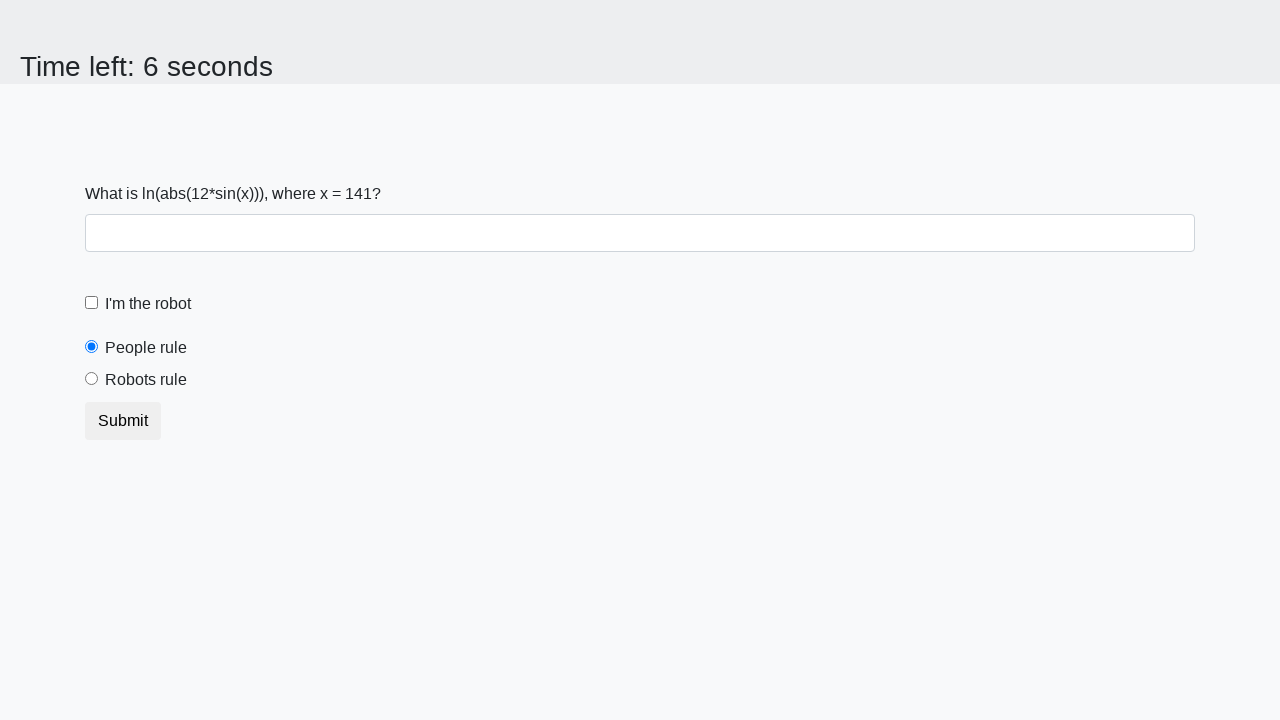

Calculated answer using logarithmic formula: 1.4720261745936432
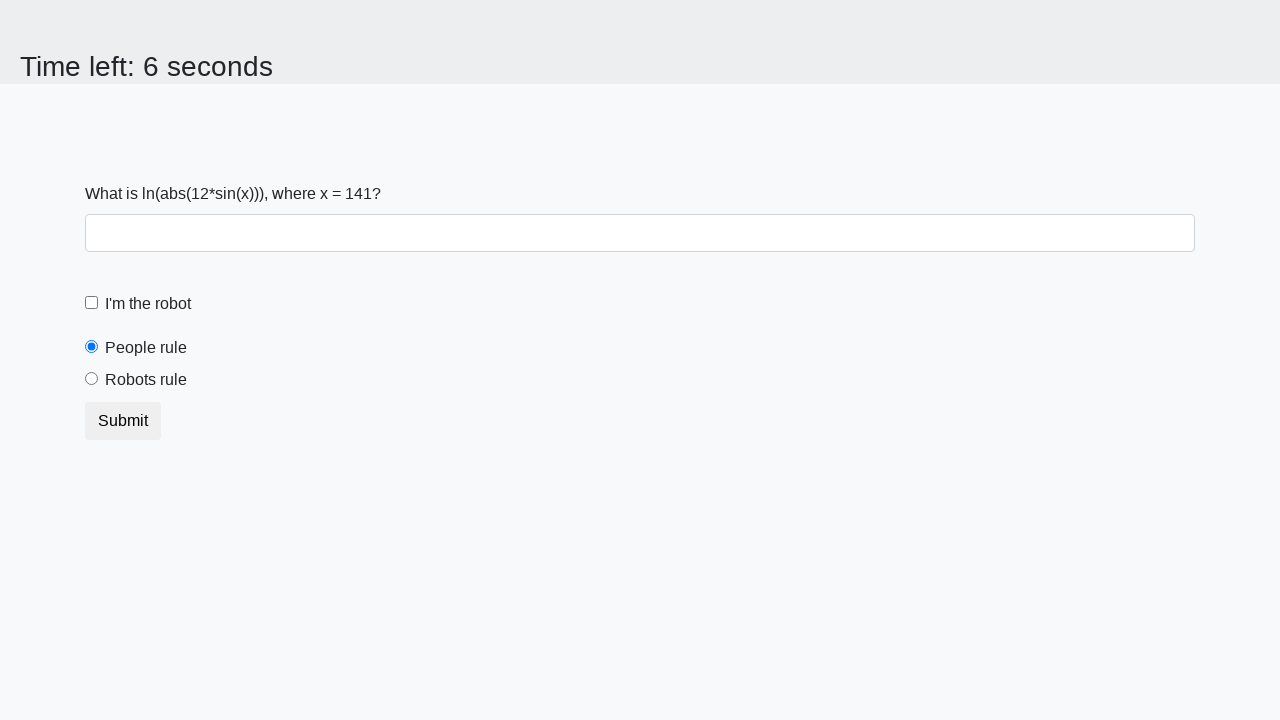

Filled answer field with calculated result on #answer
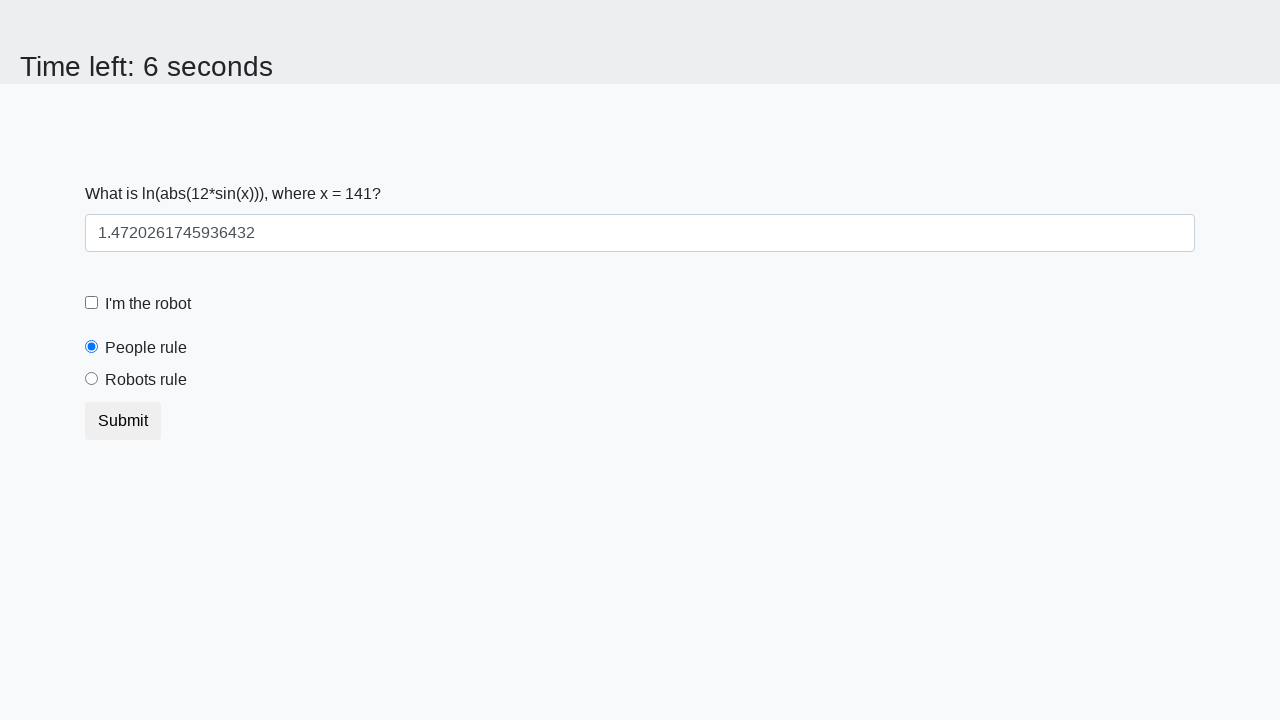

Checked the robot checkbox at (148, 304) on label[for='robotCheckbox']
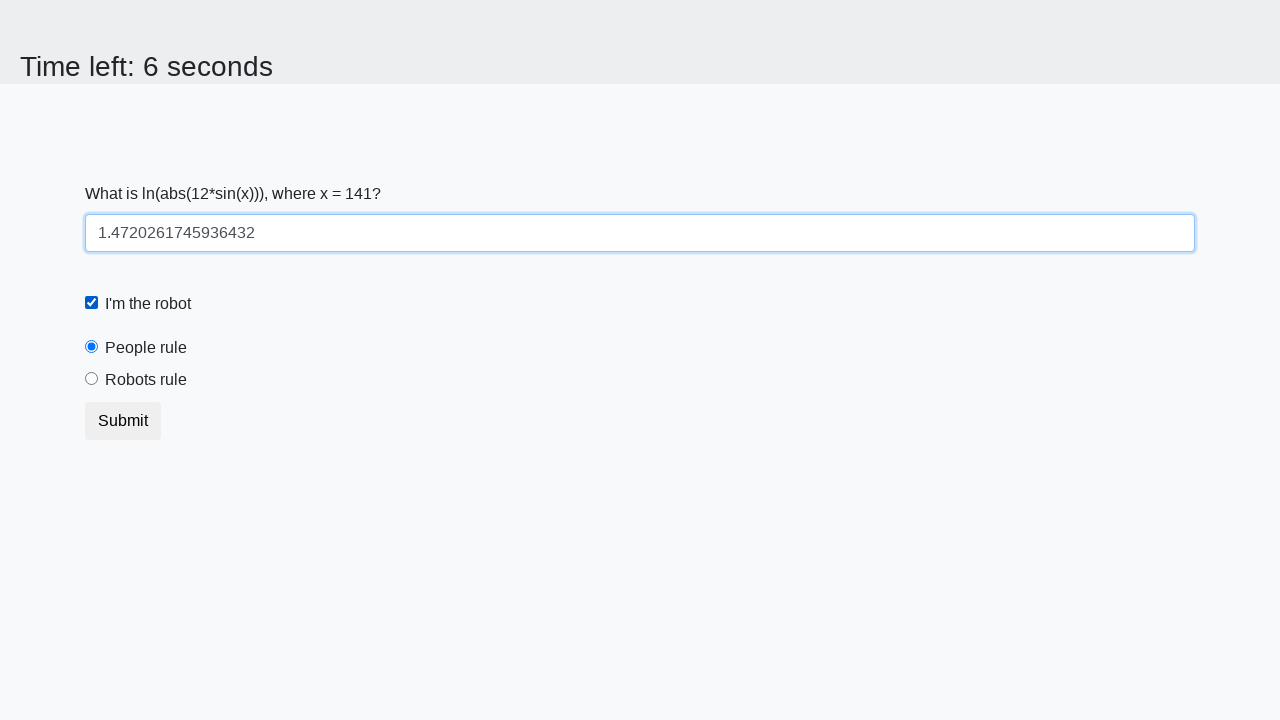

Selected the robots rule radio button at (146, 380) on label[for='robotsRule']
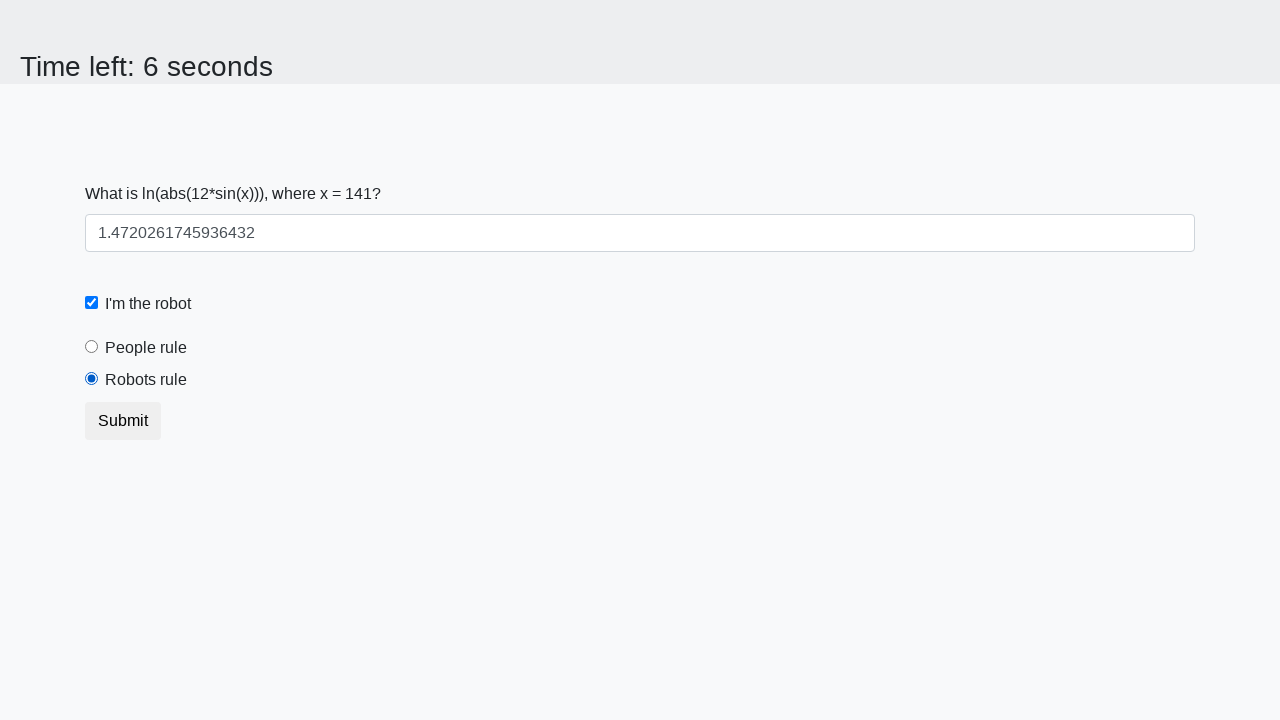

Clicked submit button to submit the form at (123, 421) on button
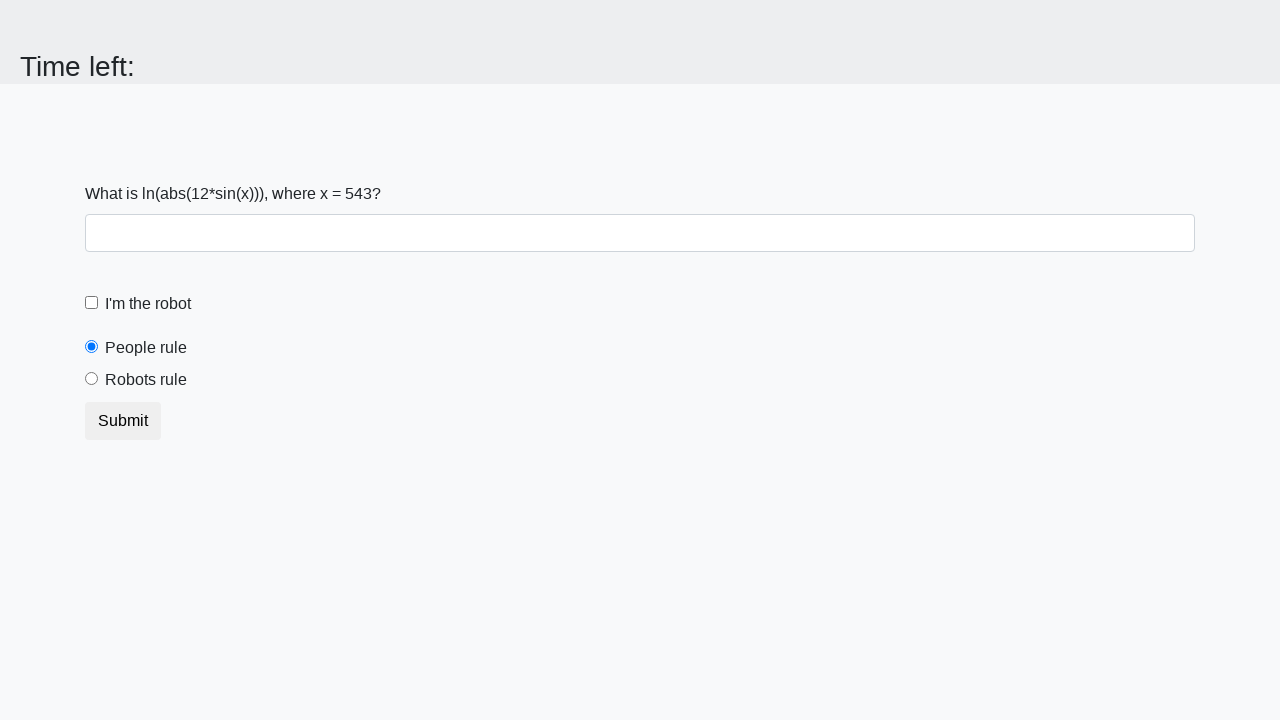

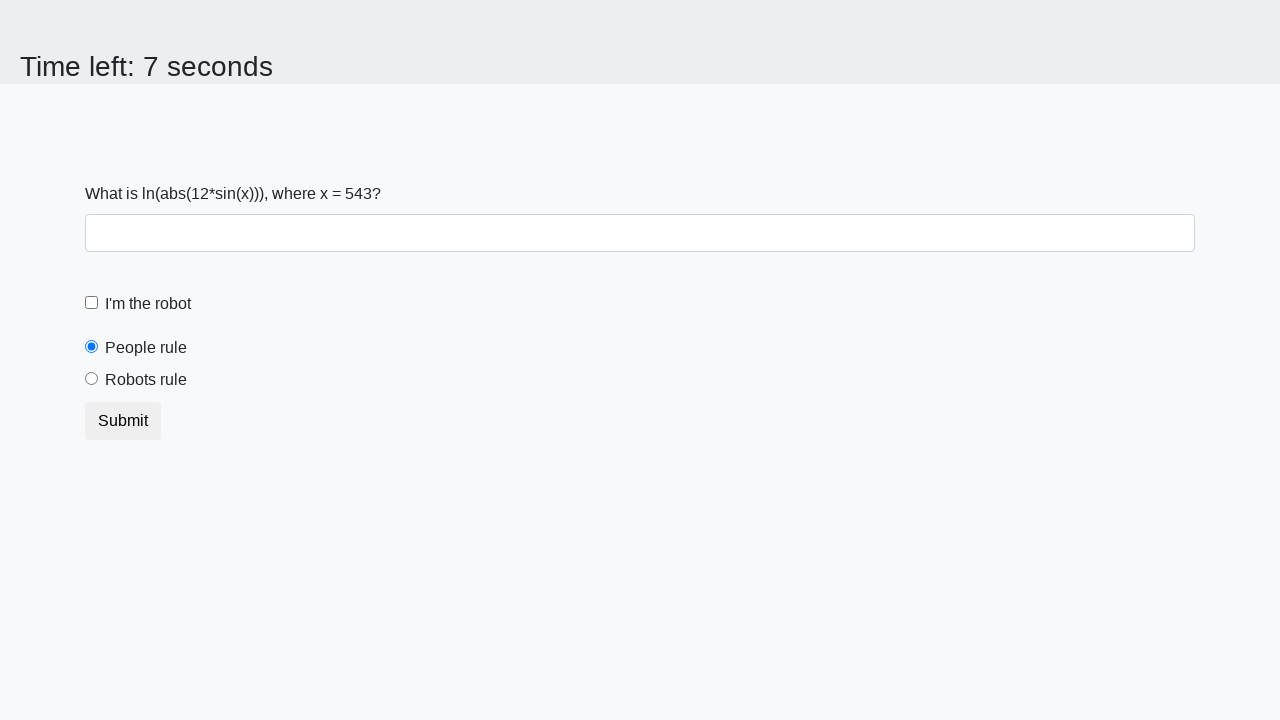